Tests the complete flight booking process by selecting origin and destination cities, choosing a flight, and completing the purchase form with passenger details.

Starting URL: https://www.blazedemo.com

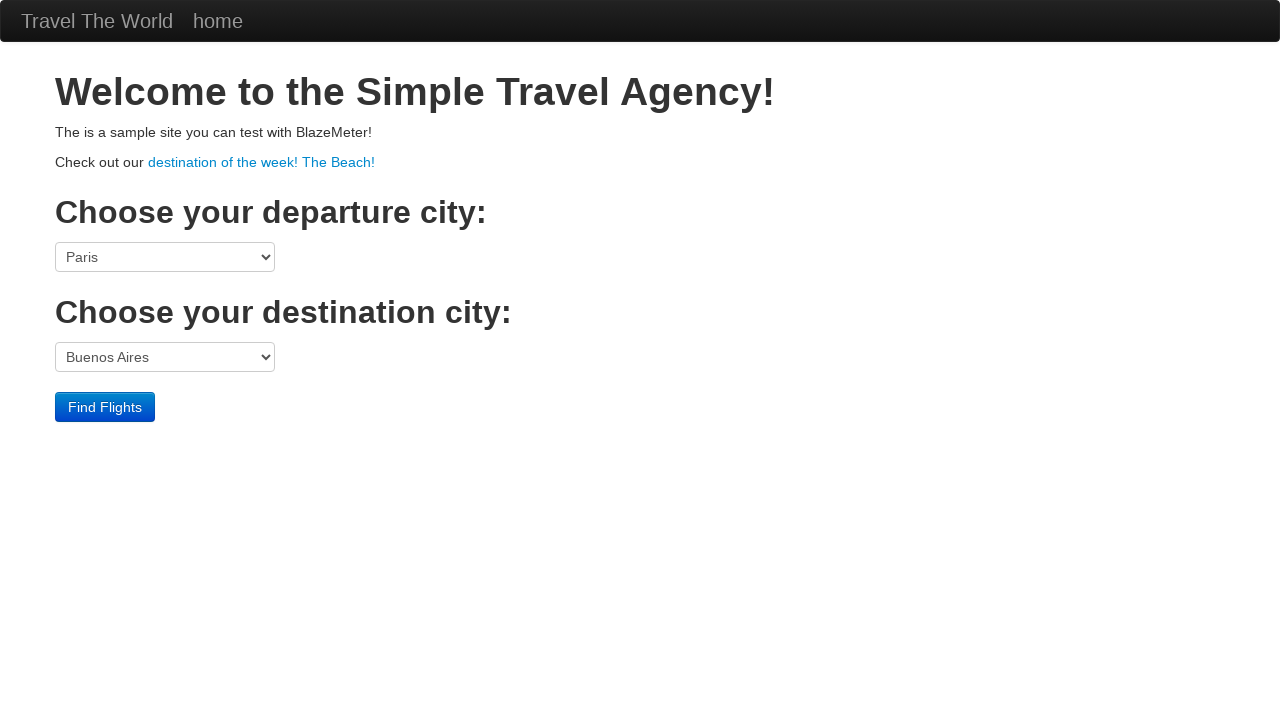

Selected Boston as origin city on select[name="fromPort"]
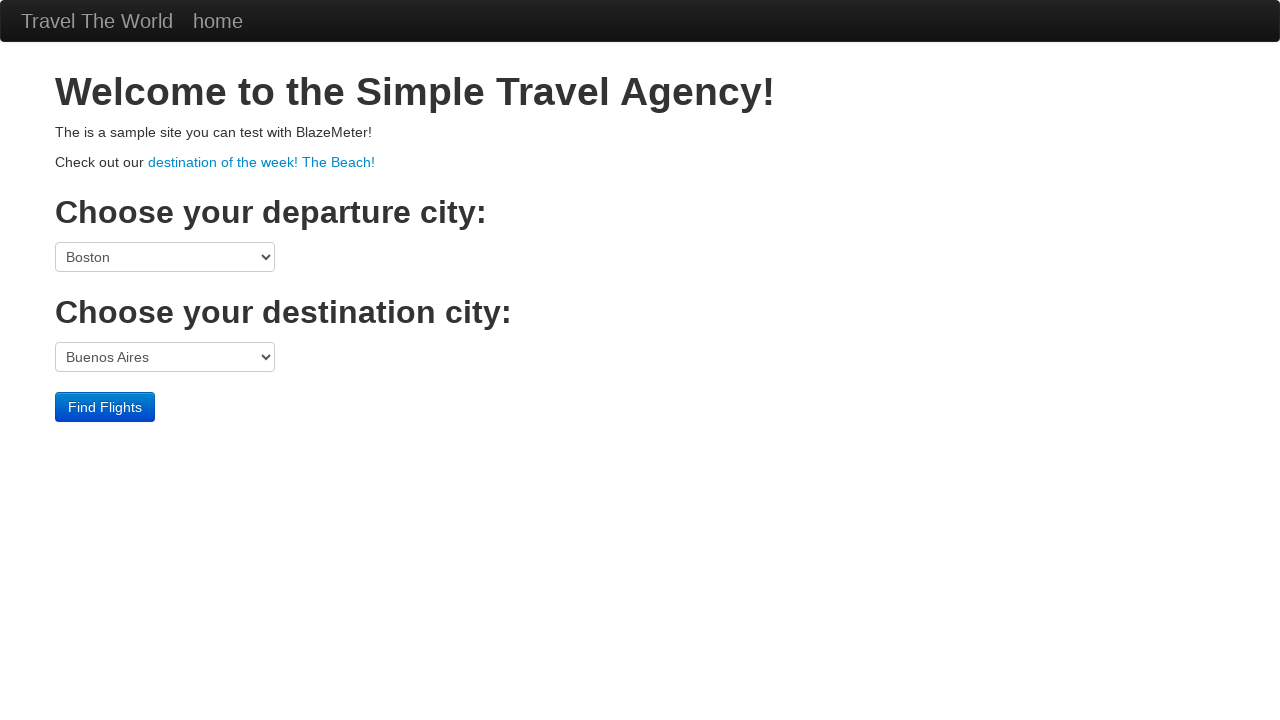

Selected London as destination city on select[name="toPort"]
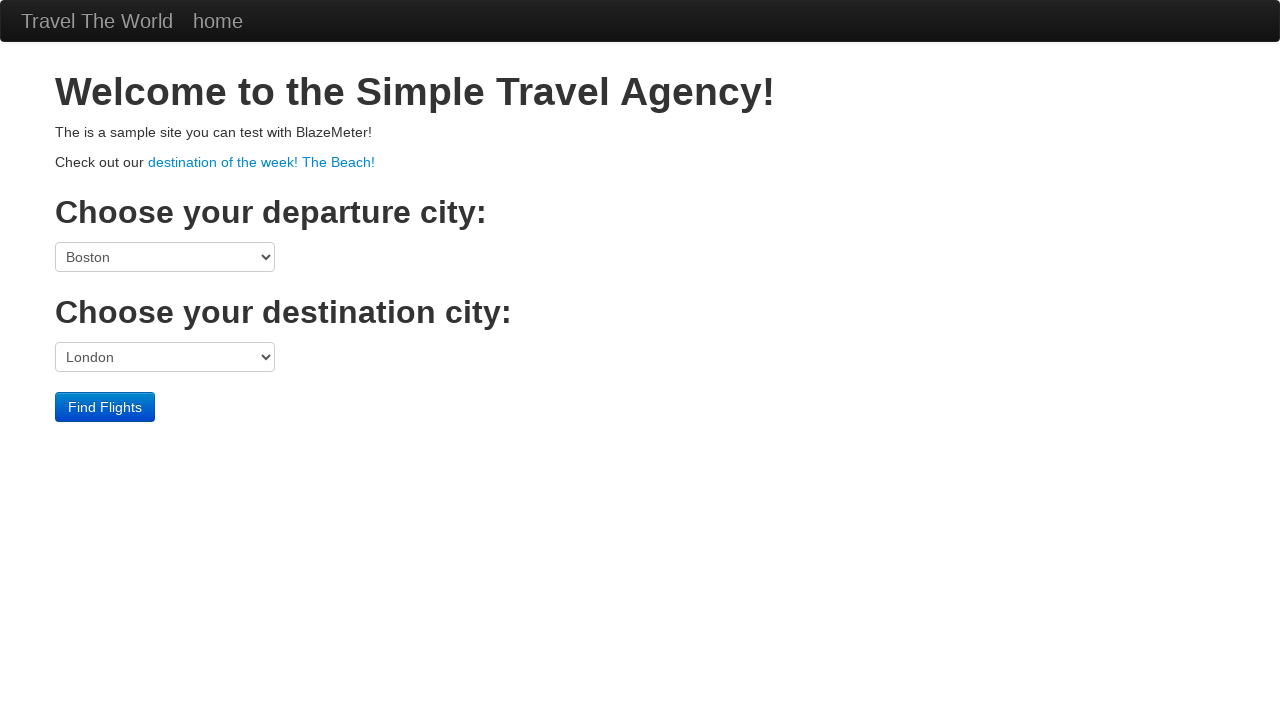

Clicked find flights button at (105, 407) on input.btn.btn-primary
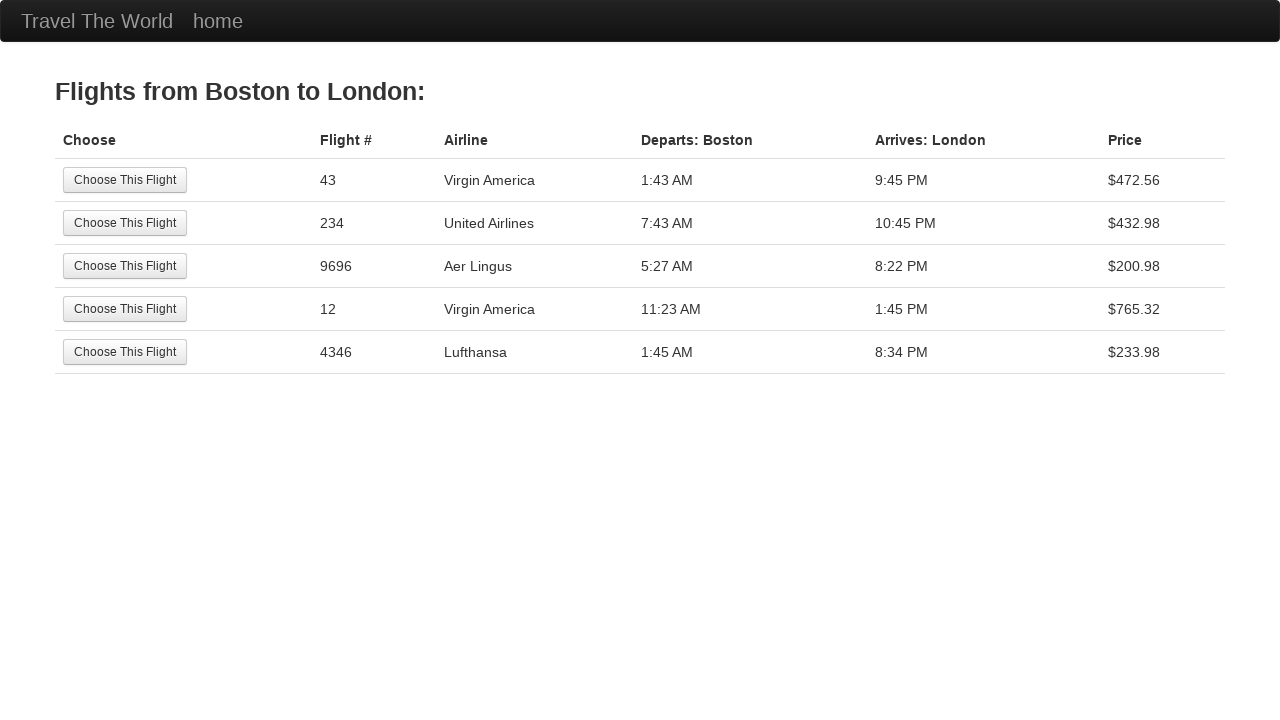

Flight list loaded
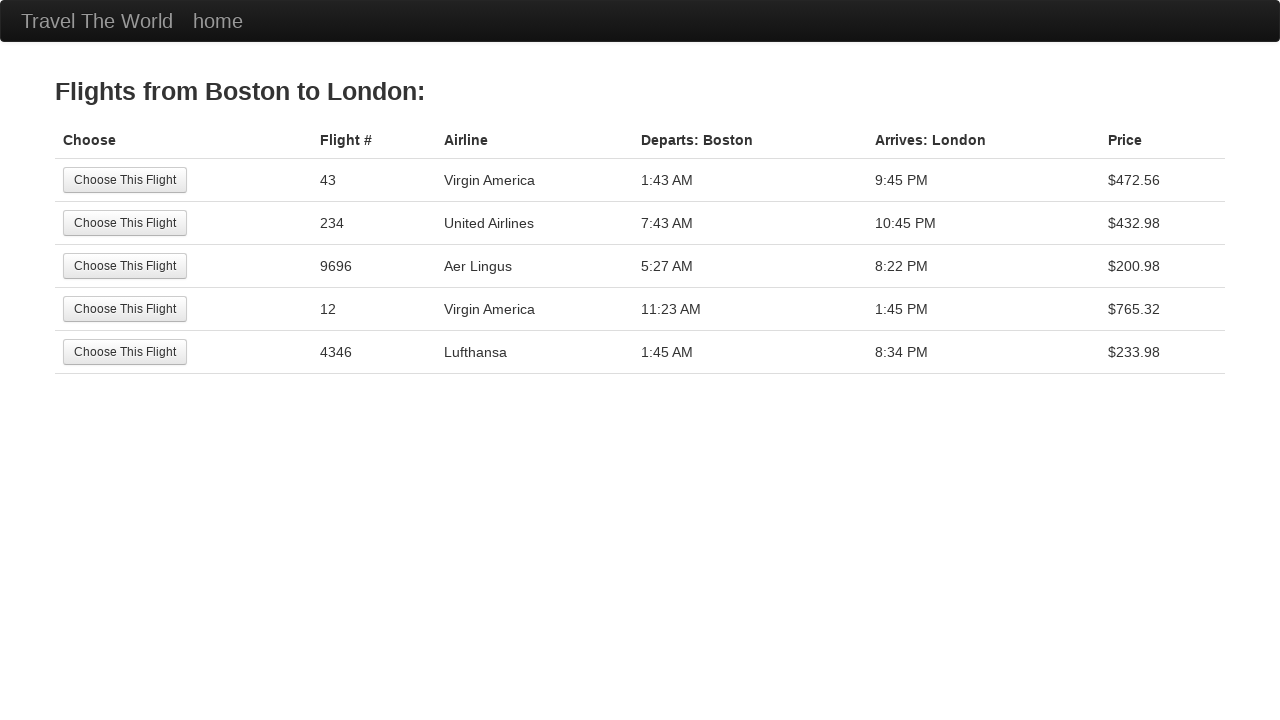

Selected first flight from the list at (125, 180) on tr:nth-child(1) .btn
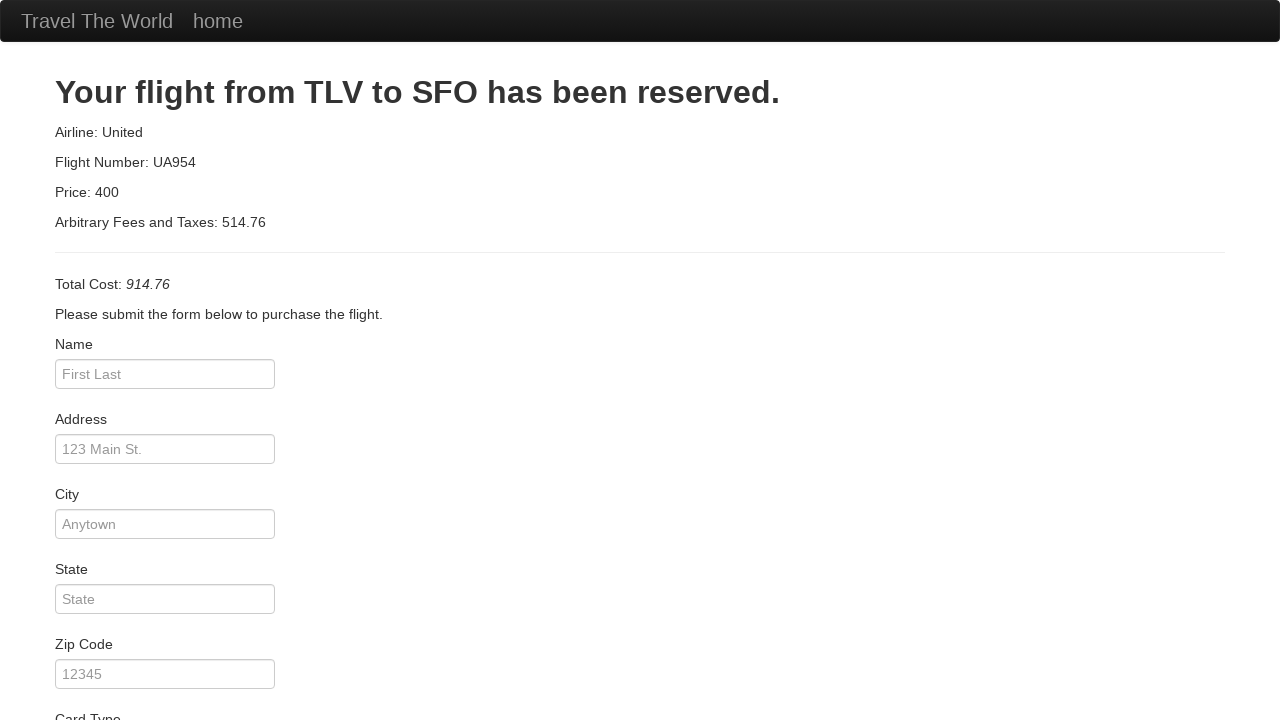

Entered passenger name: John Smith on #inputName
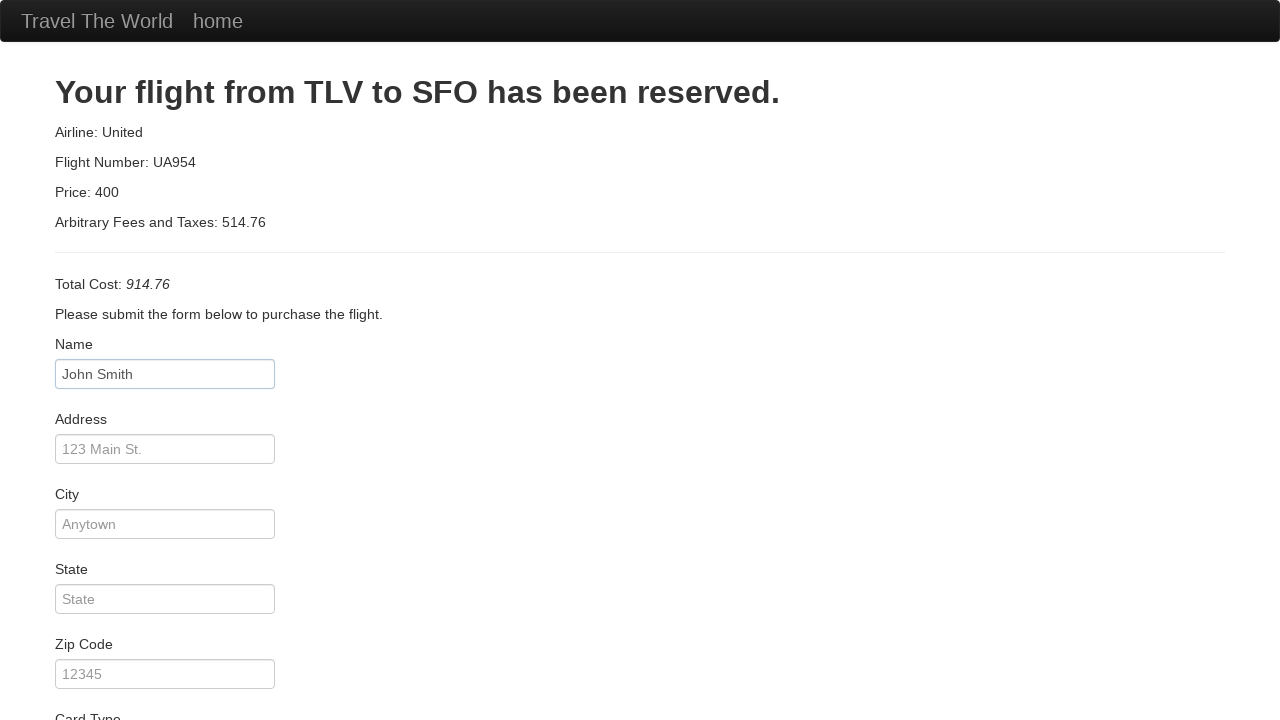

Selected American Express as payment method on #cardType
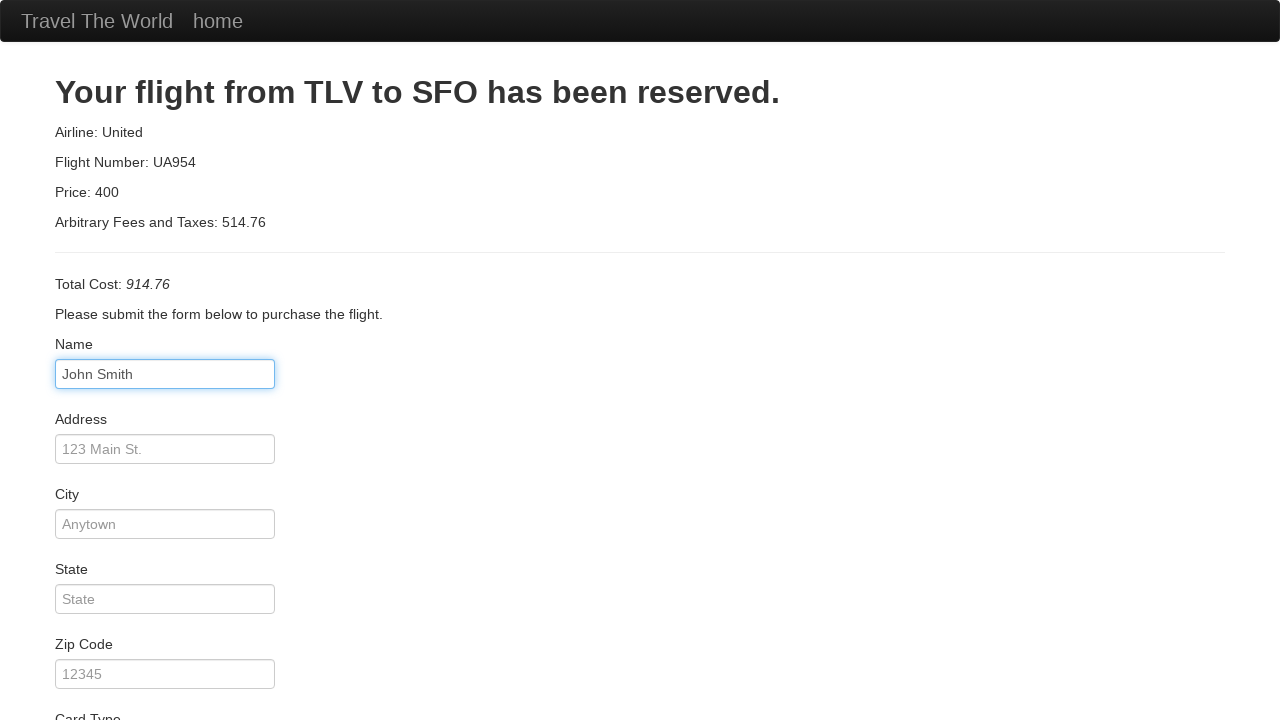

Checked remember me checkbox at (62, 656) on #rememberMe
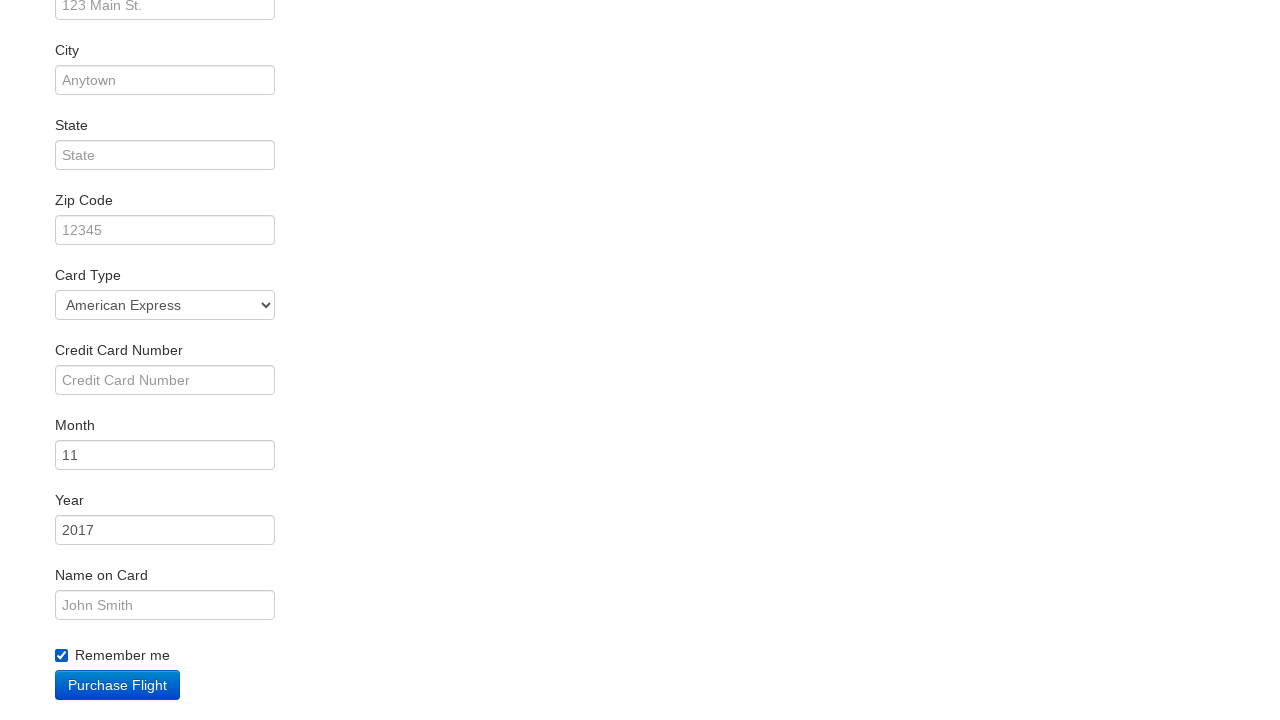

Clicked purchase button to complete booking at (118, 685) on input.btn.btn-primary
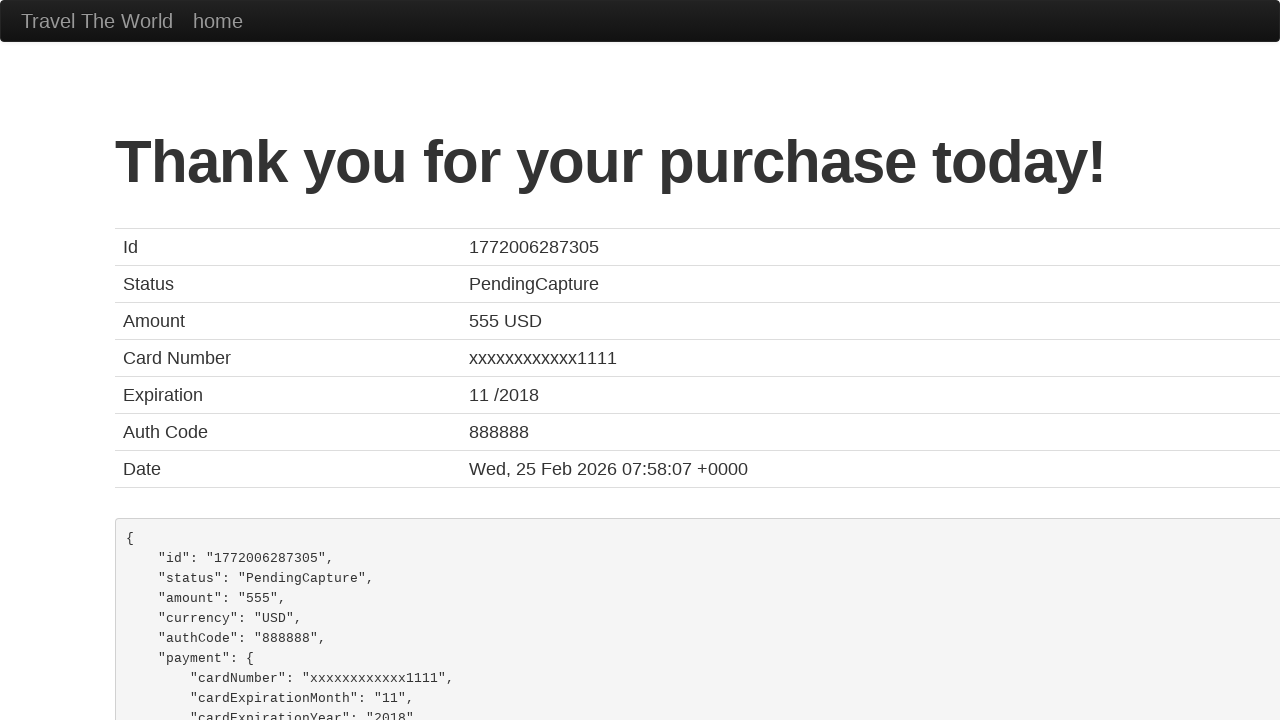

Confirmation page loaded with thank you message
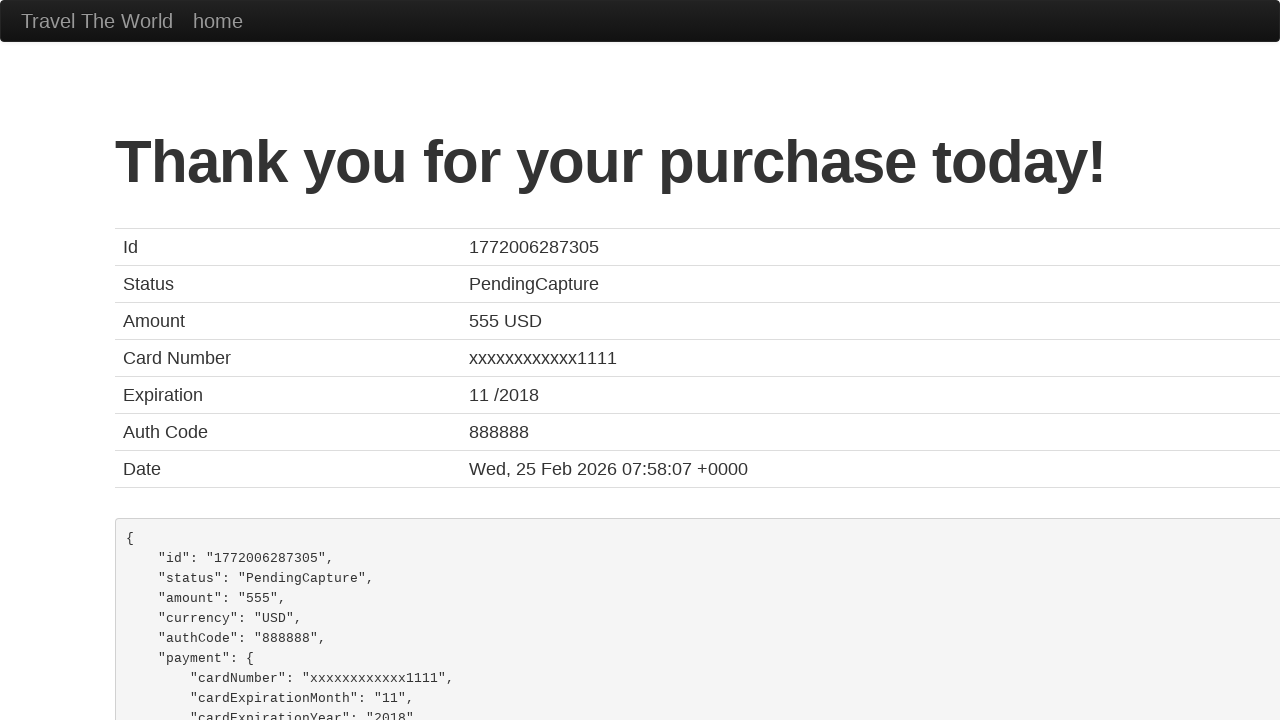

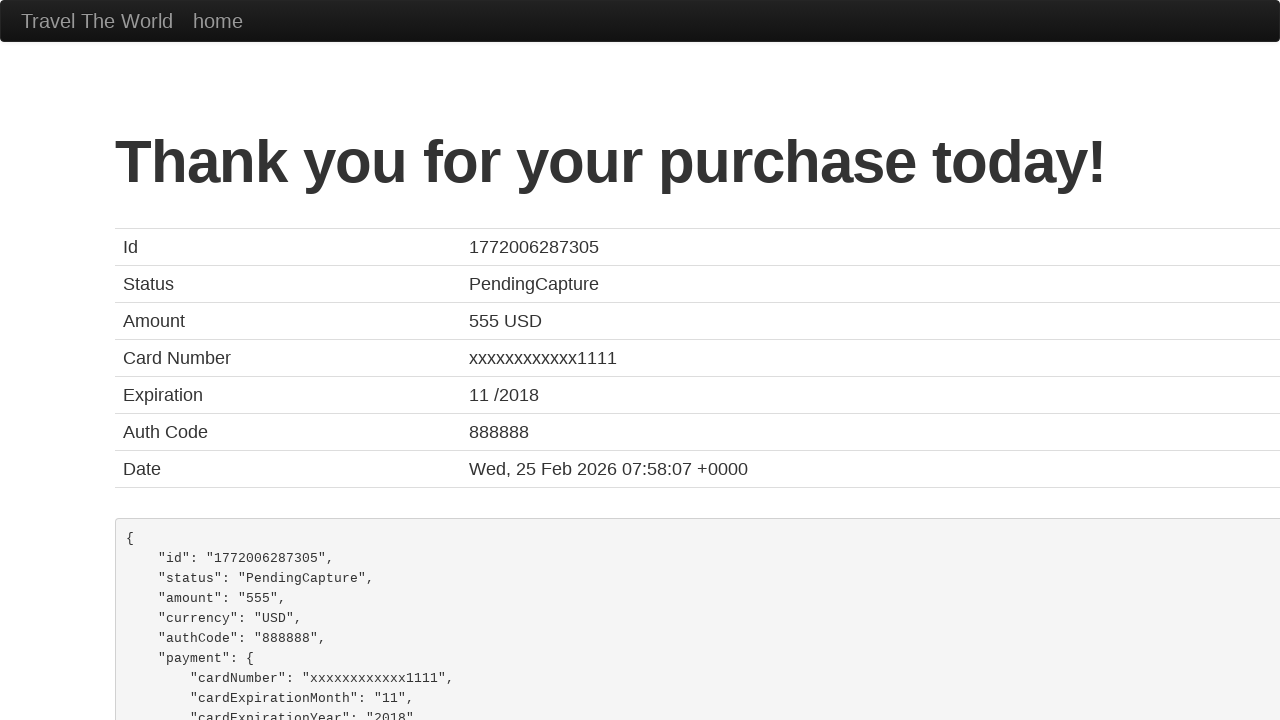